Tests completing a web form with personal information including name, job title, radio button, checkbox, and dropdown selection

Starting URL: https://formy-project.herokuapp.com/

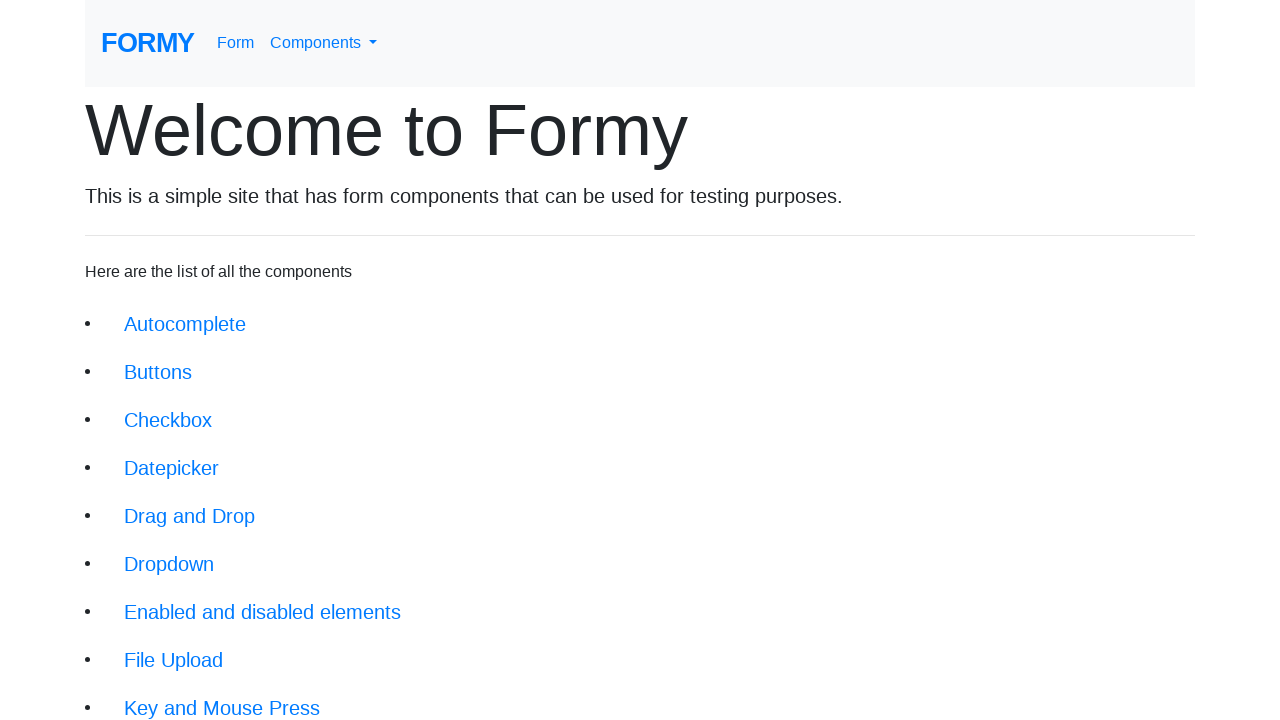

Clicked on form link at (216, 696) on xpath=//div/li/a[@href='/form']
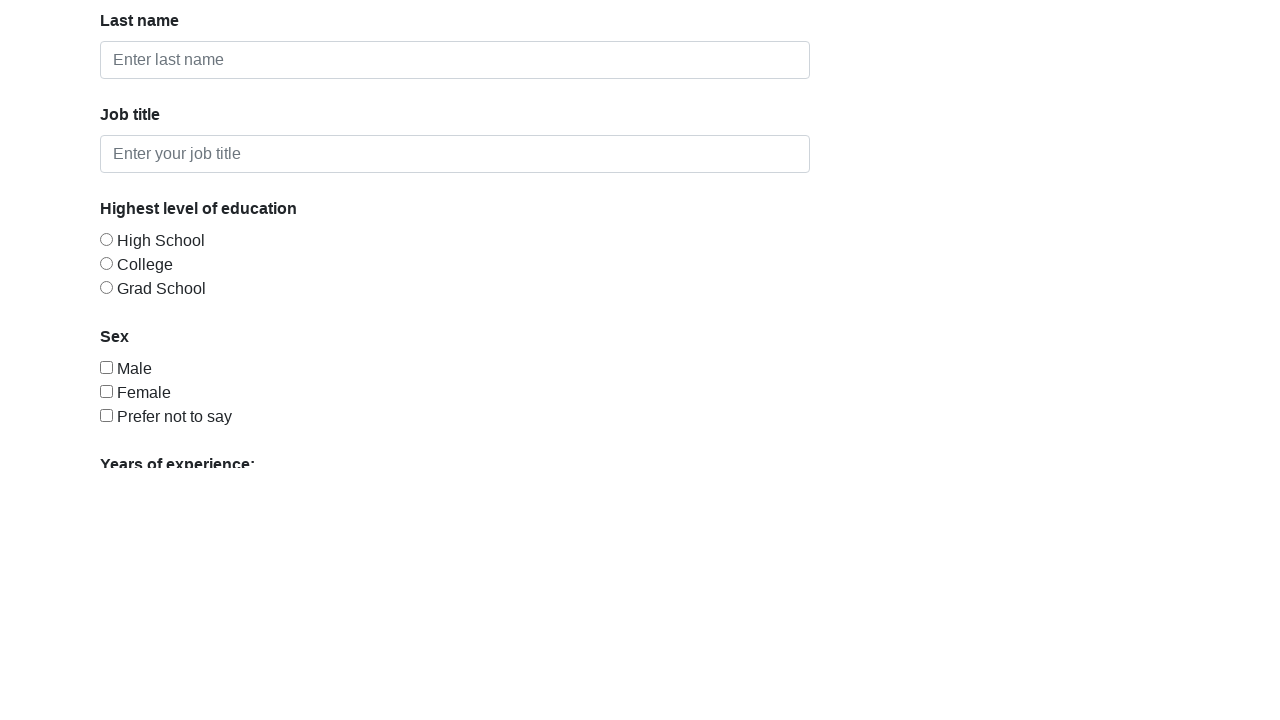

Filled first name field with 'John' on #first-name
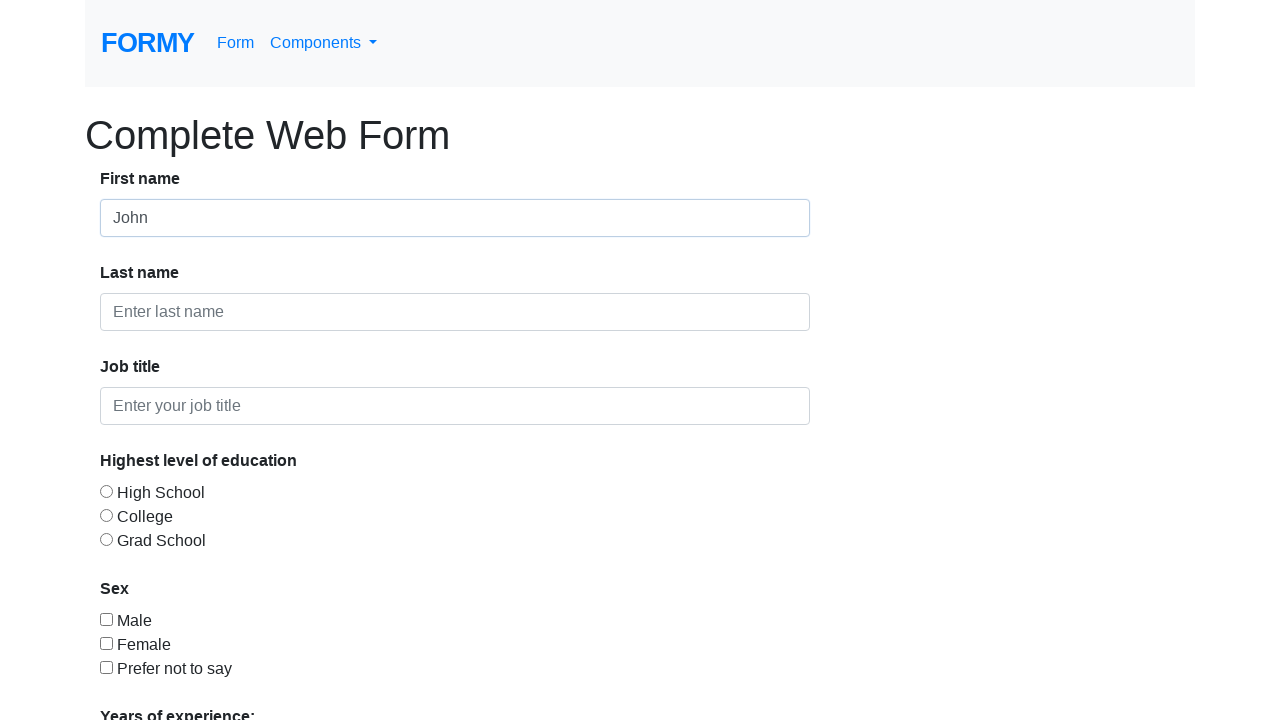

Filled last name field with 'Doe' on #last-name
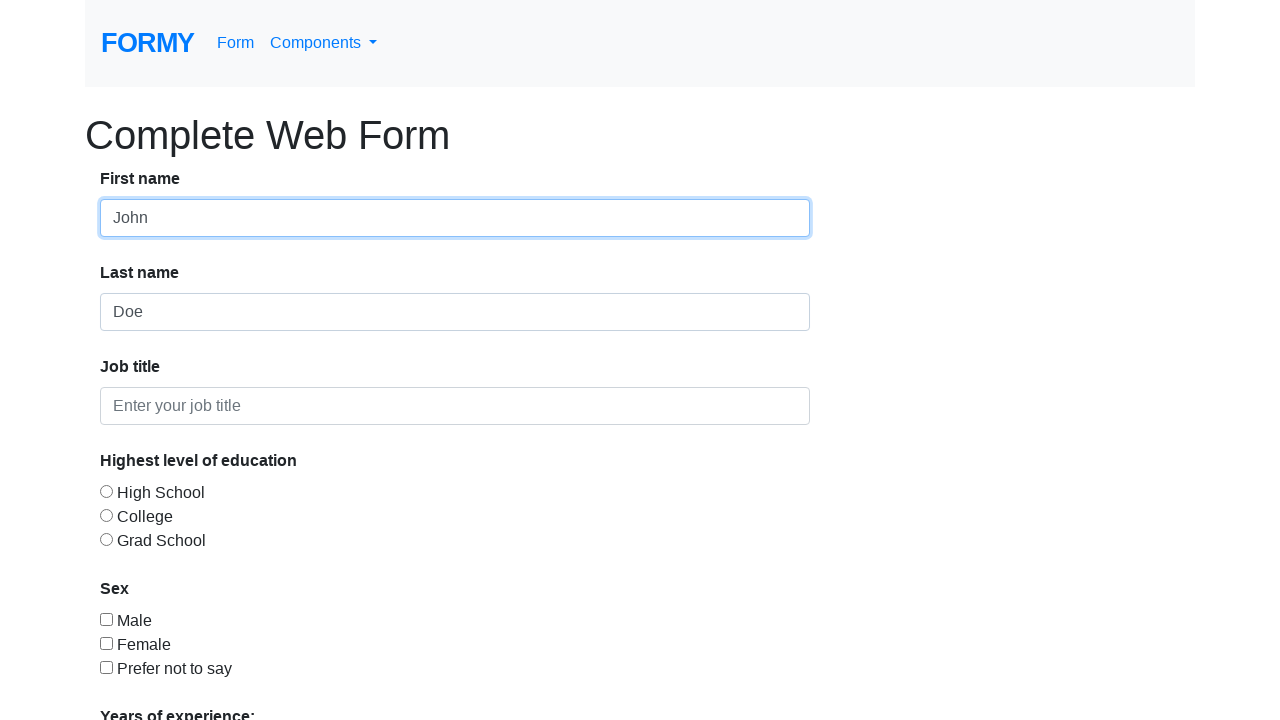

Filled job title field with 'Unemployed' on #job-title
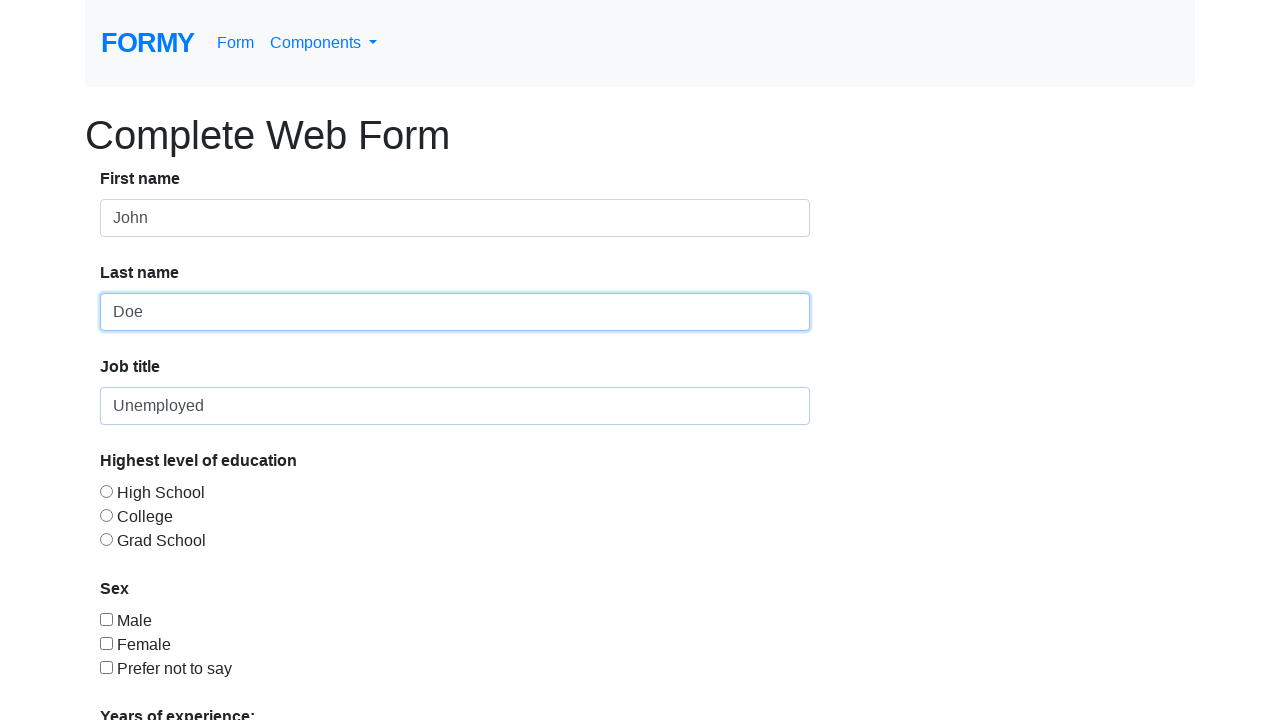

Selected radio button option 3 at (106, 539) on #radio-button-3
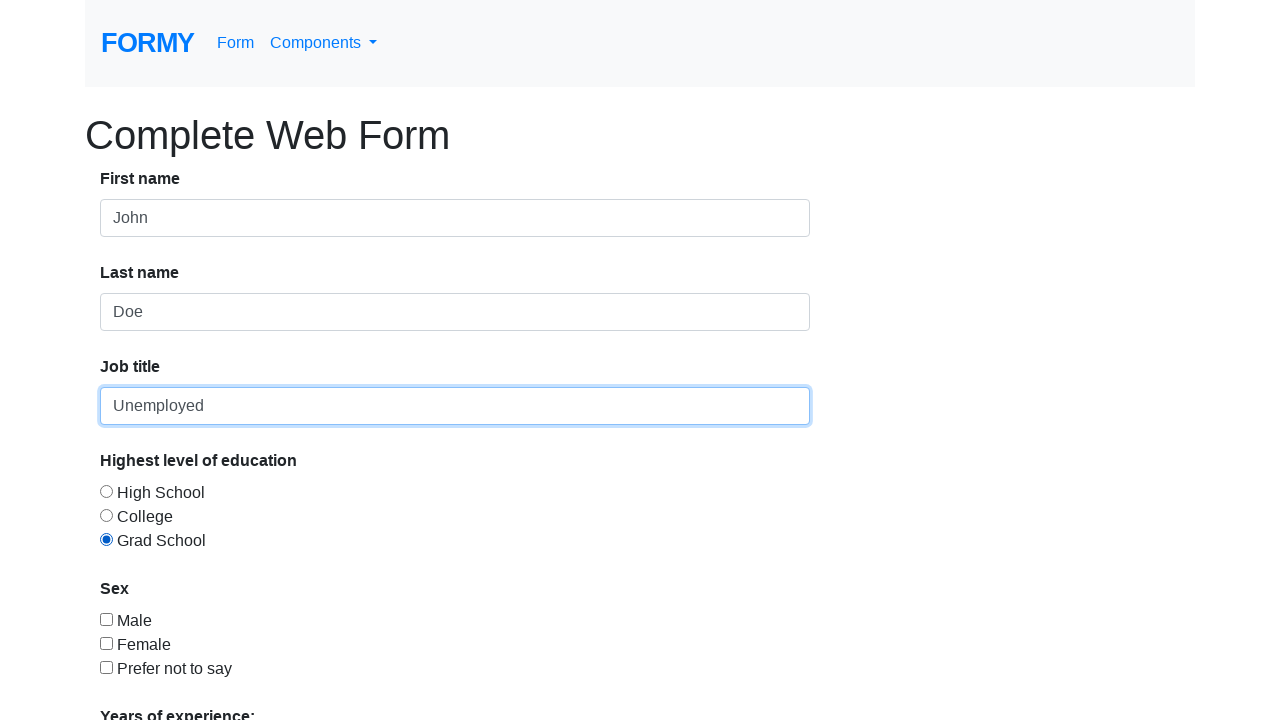

Checked checkbox option 3 at (106, 667) on #checkbox-3
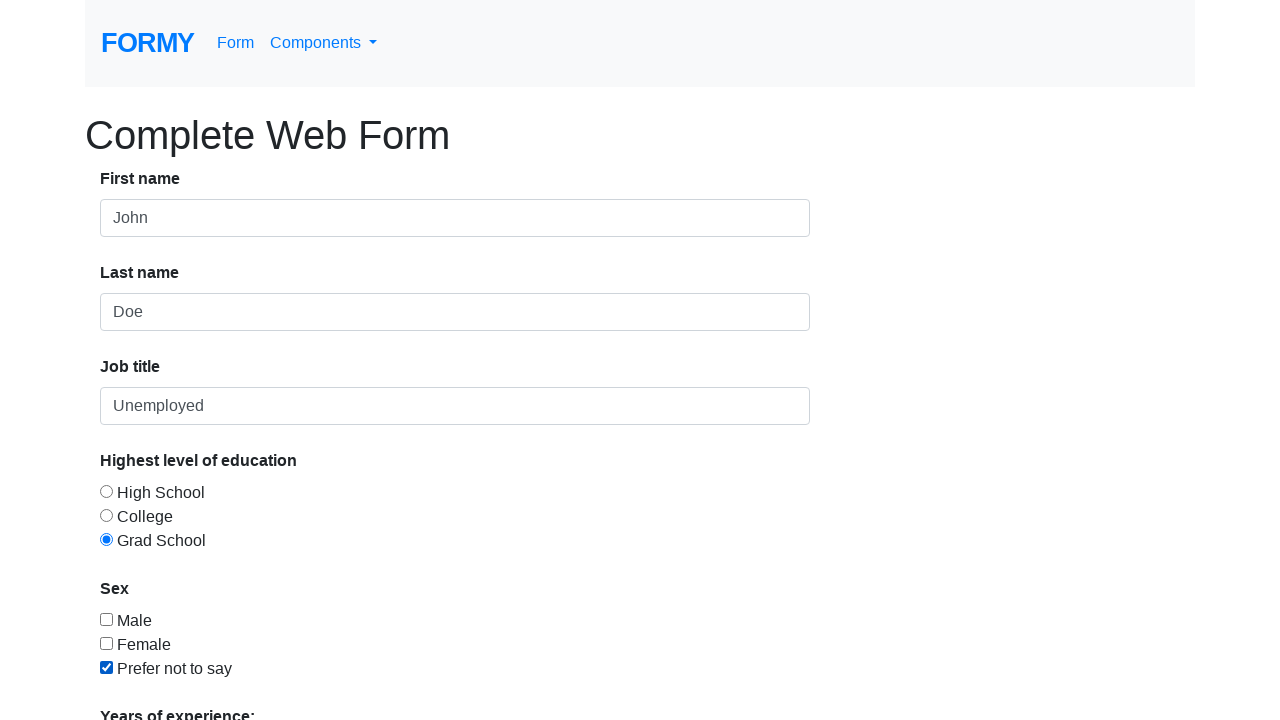

Selected dropdown option with value '1' on #select-menu
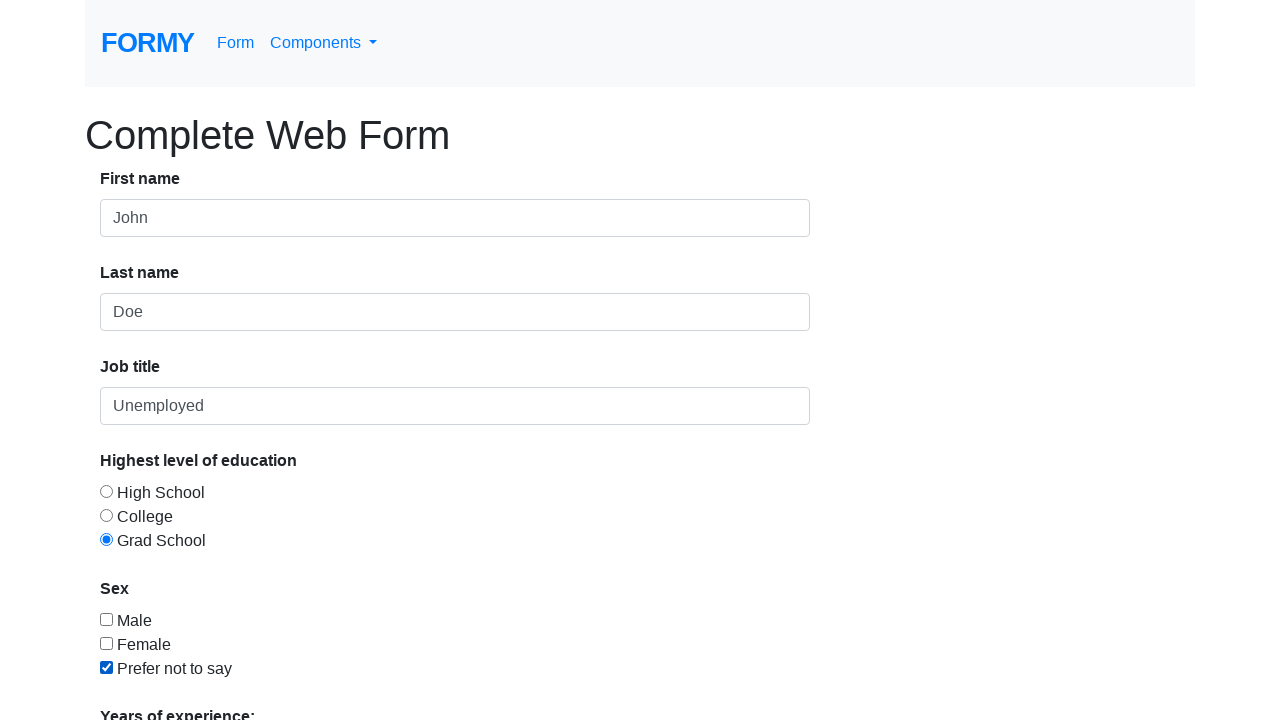

Clicked submit link to complete form at (148, 680) on xpath=//div/a[@href='/thanks']
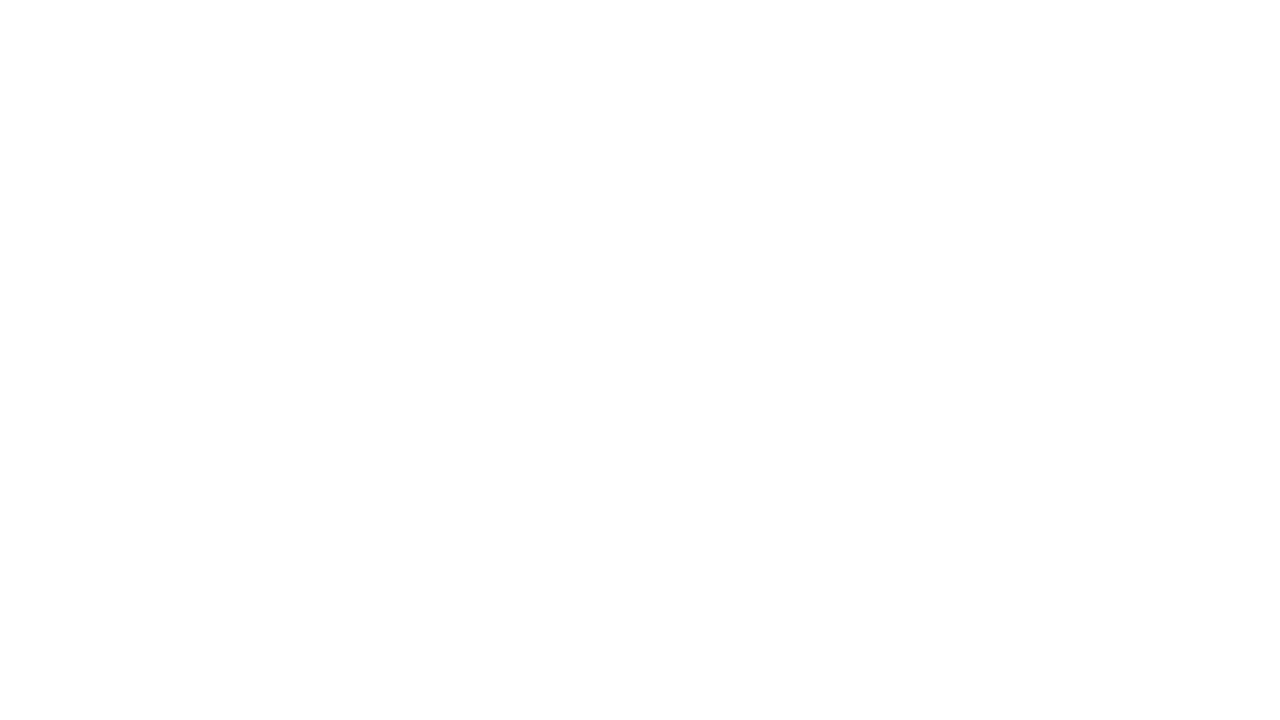

Success message appeared confirming form submission
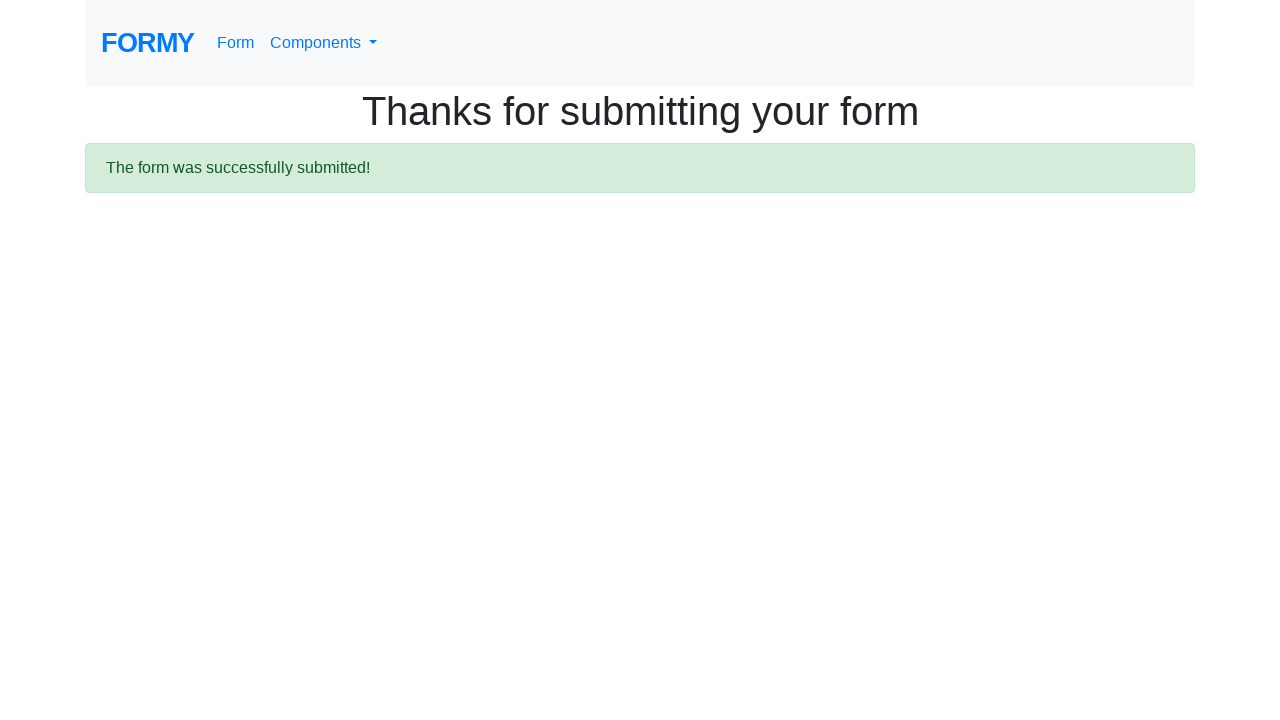

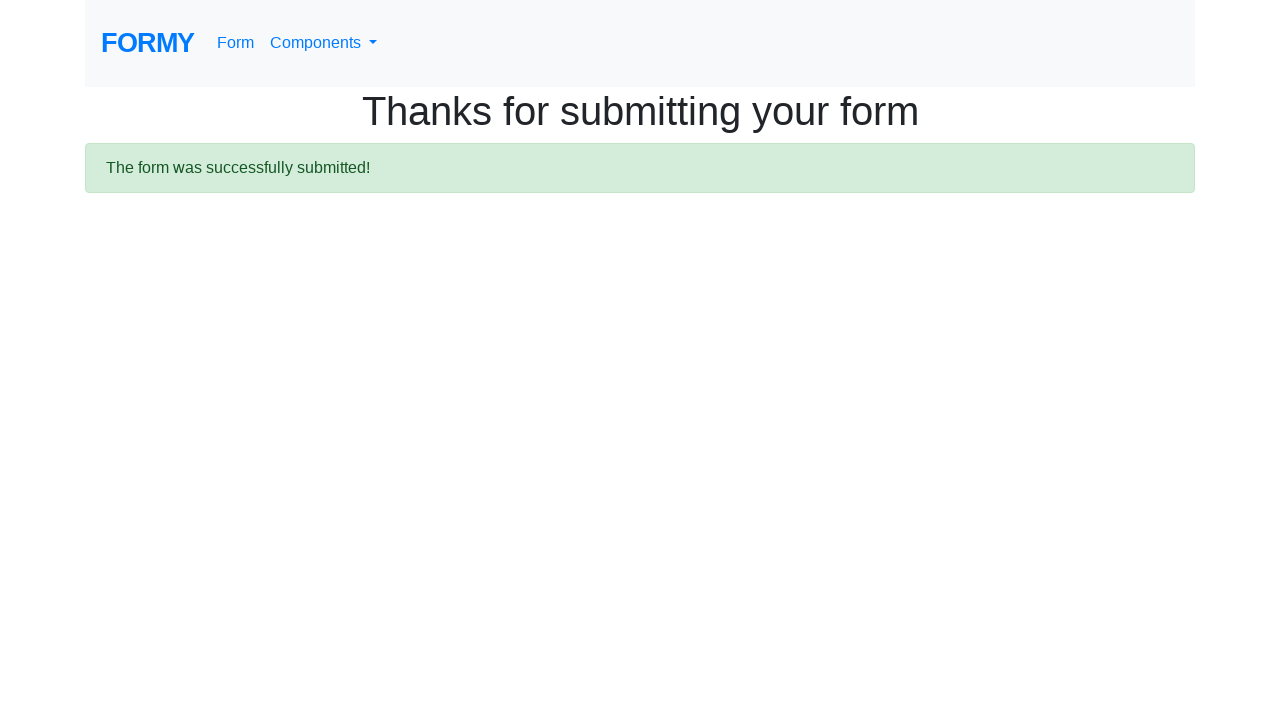